Tests that clicking the "Community" tab navigates to the Community page and verifies the page loads correctly.

Starting URL: http://arquillian.org/

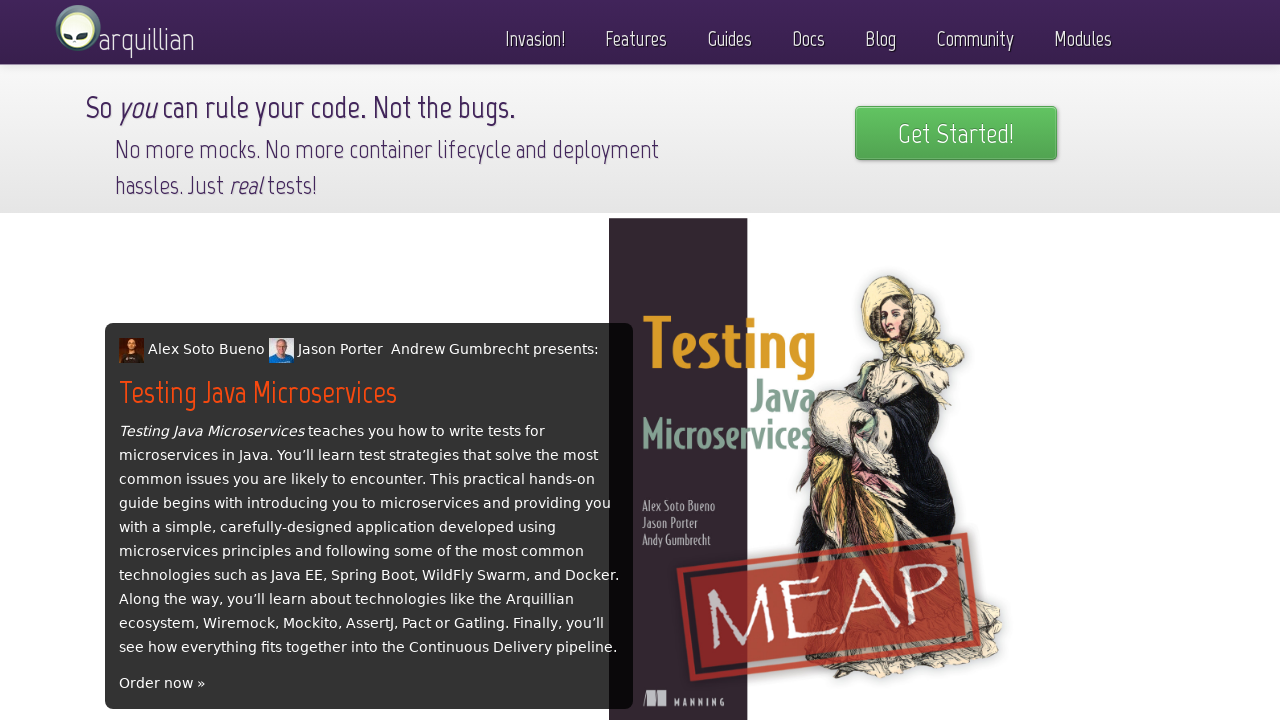

Clicked on the Community tab at (975, 34) on a:text('Community')
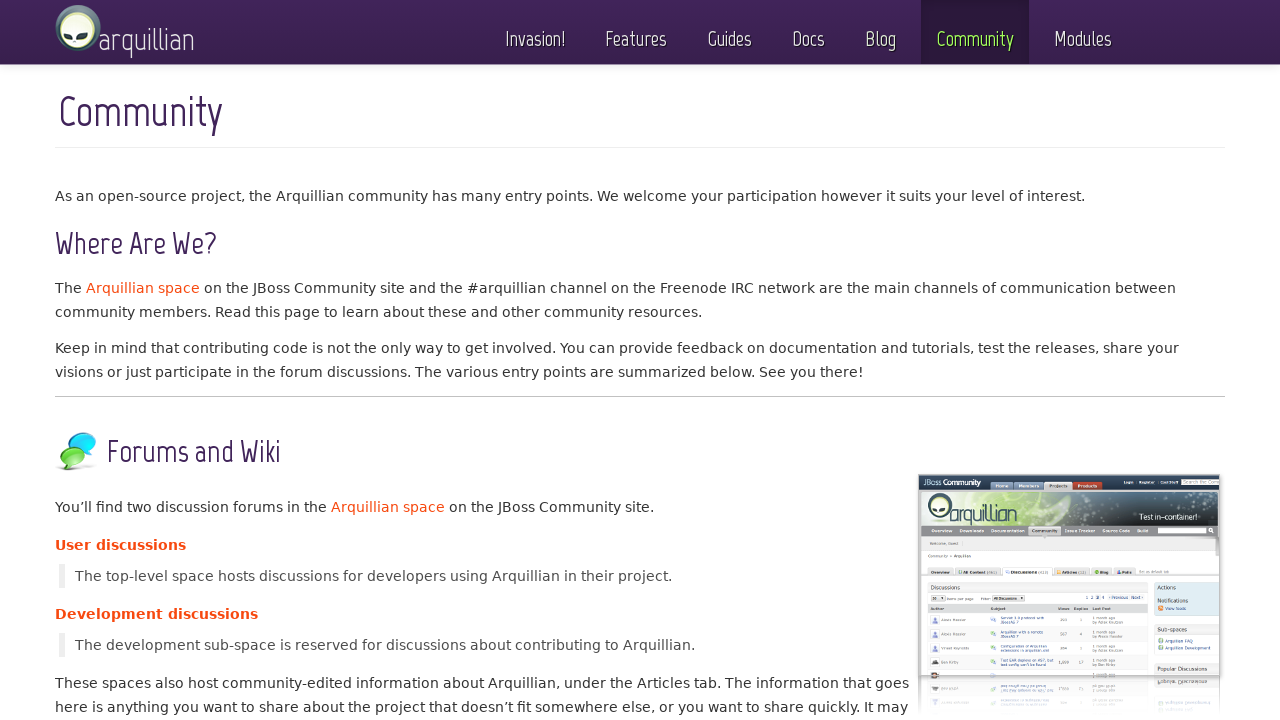

Community page loaded successfully
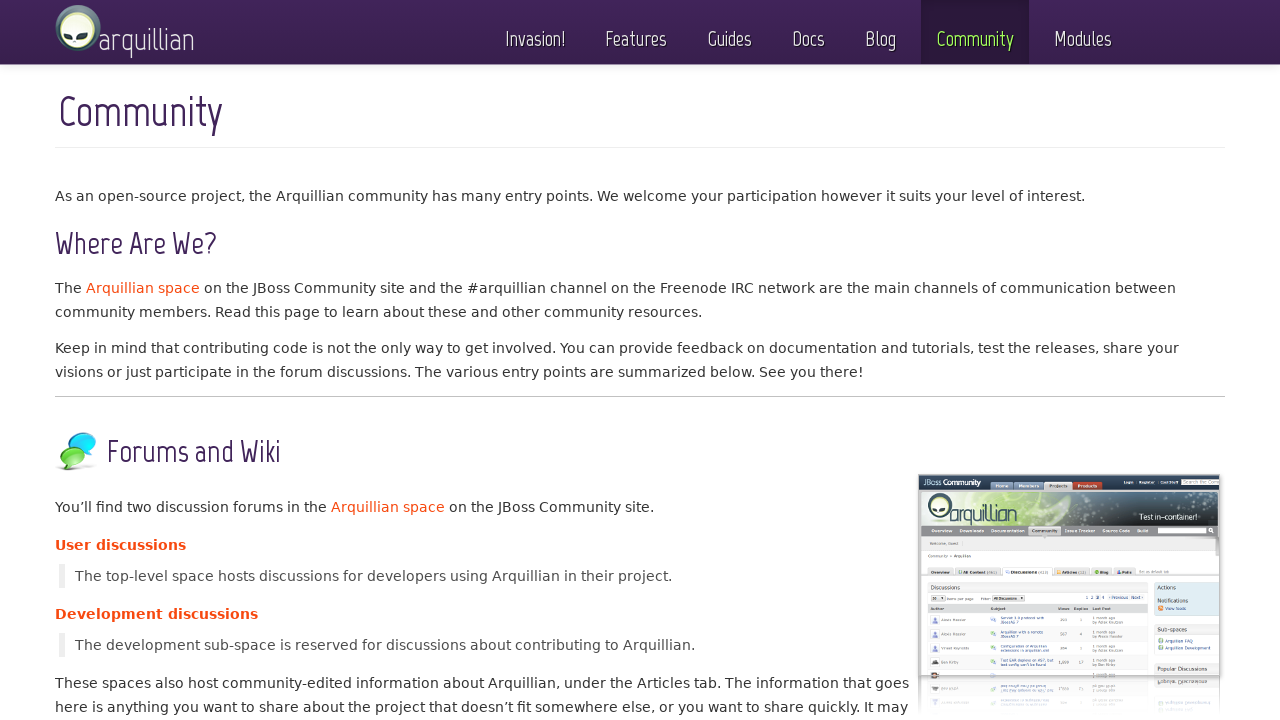

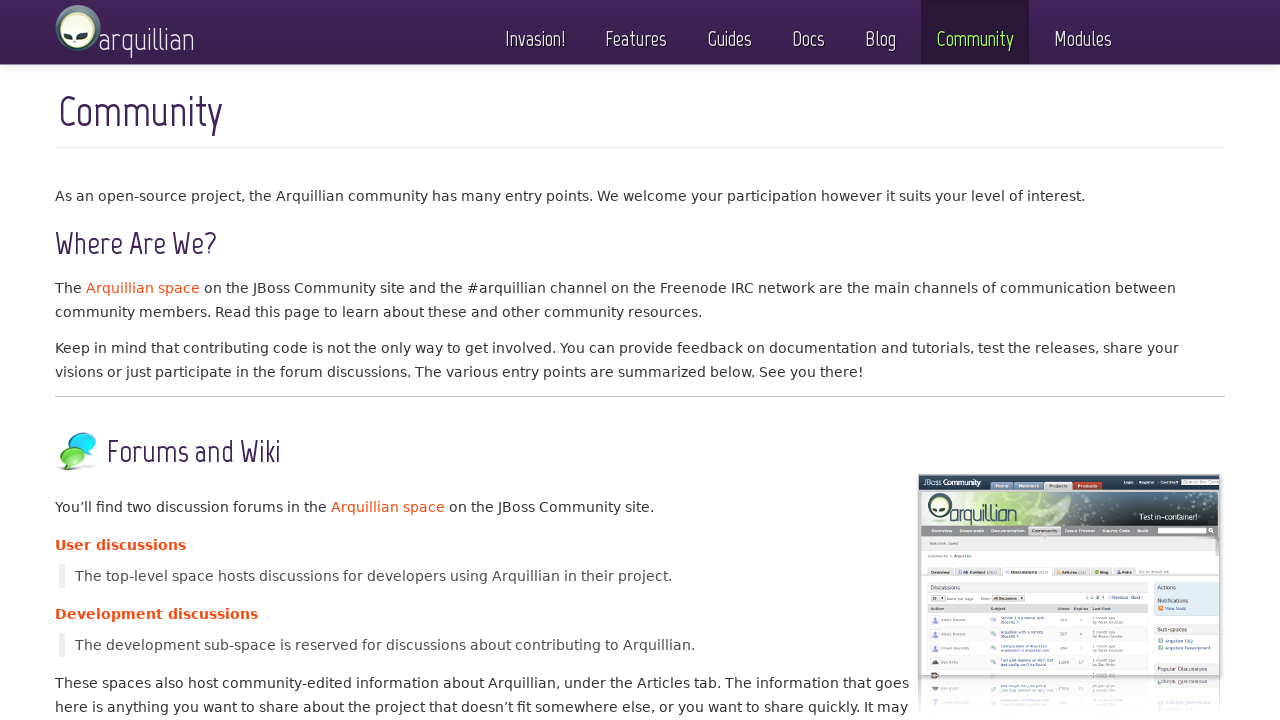